Tests dynamic loading behavior by clicking a start button, waiting for a loading indicator to appear, and then waiting for it to disappear revealing the loaded content.

Starting URL: https://the-internet.herokuapp.com/dynamic_loading/1

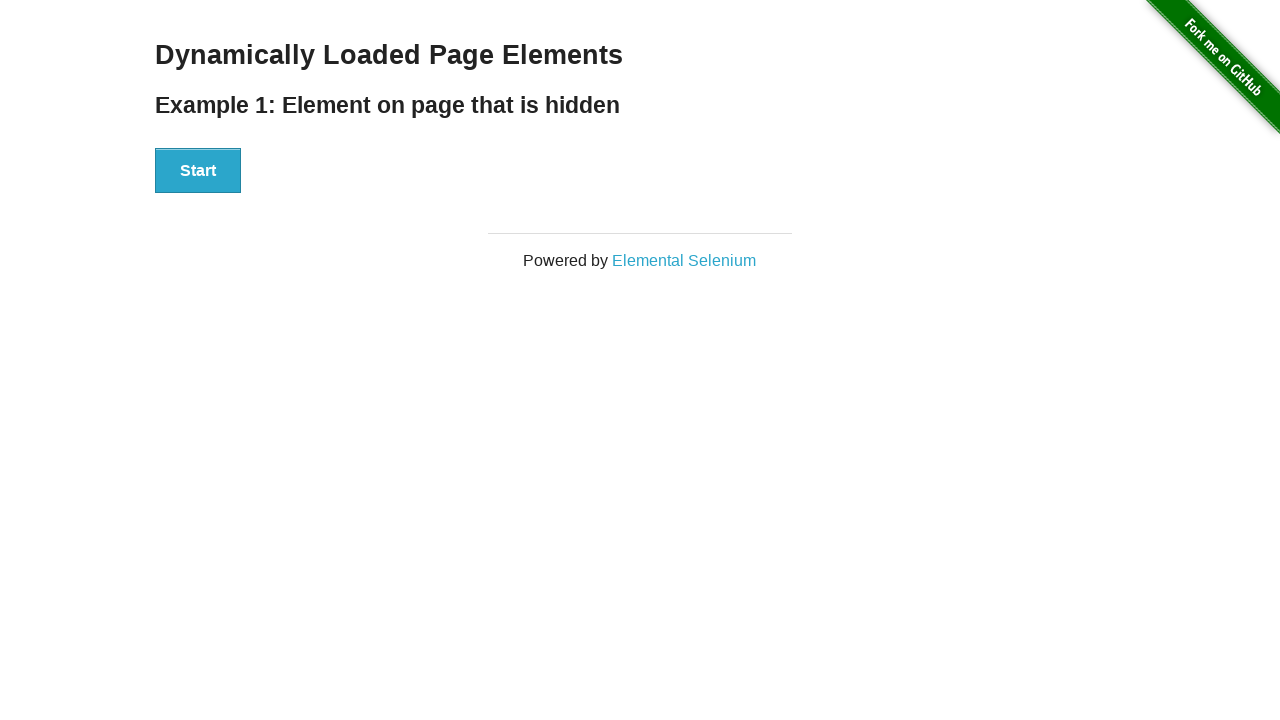

Clicked the start button to trigger dynamic loading at (198, 171) on button
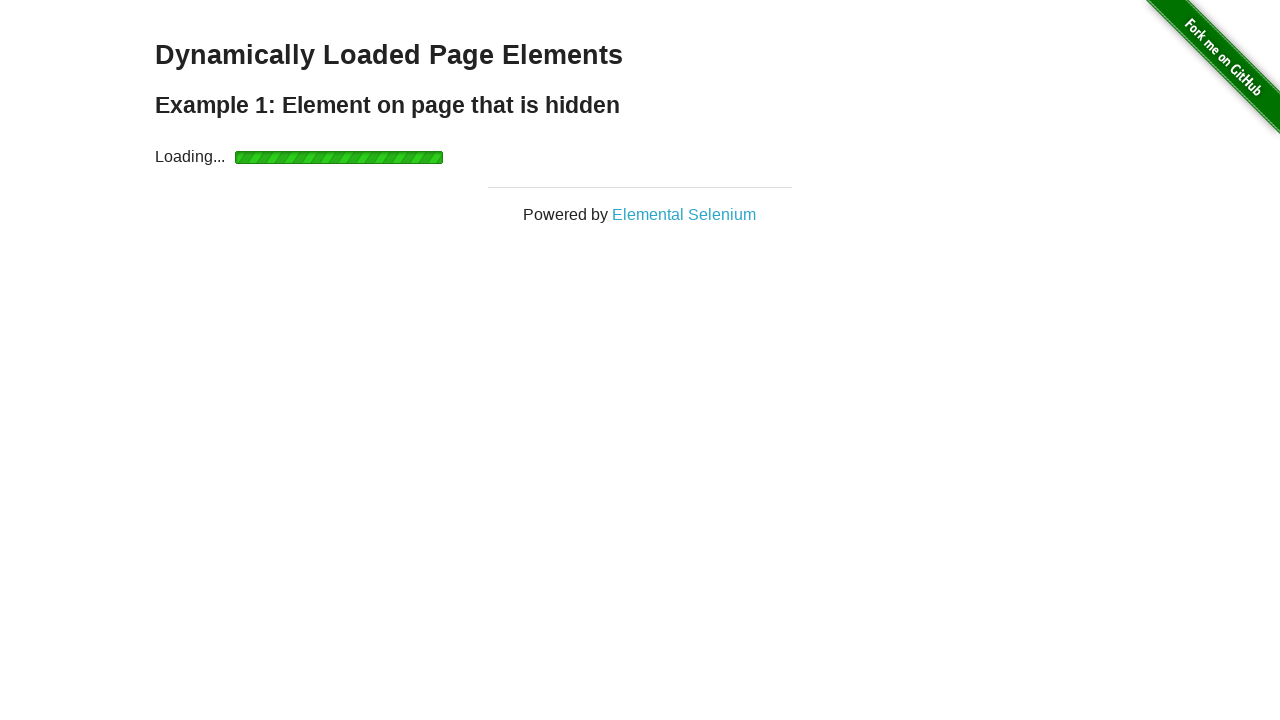

Loading indicator appeared
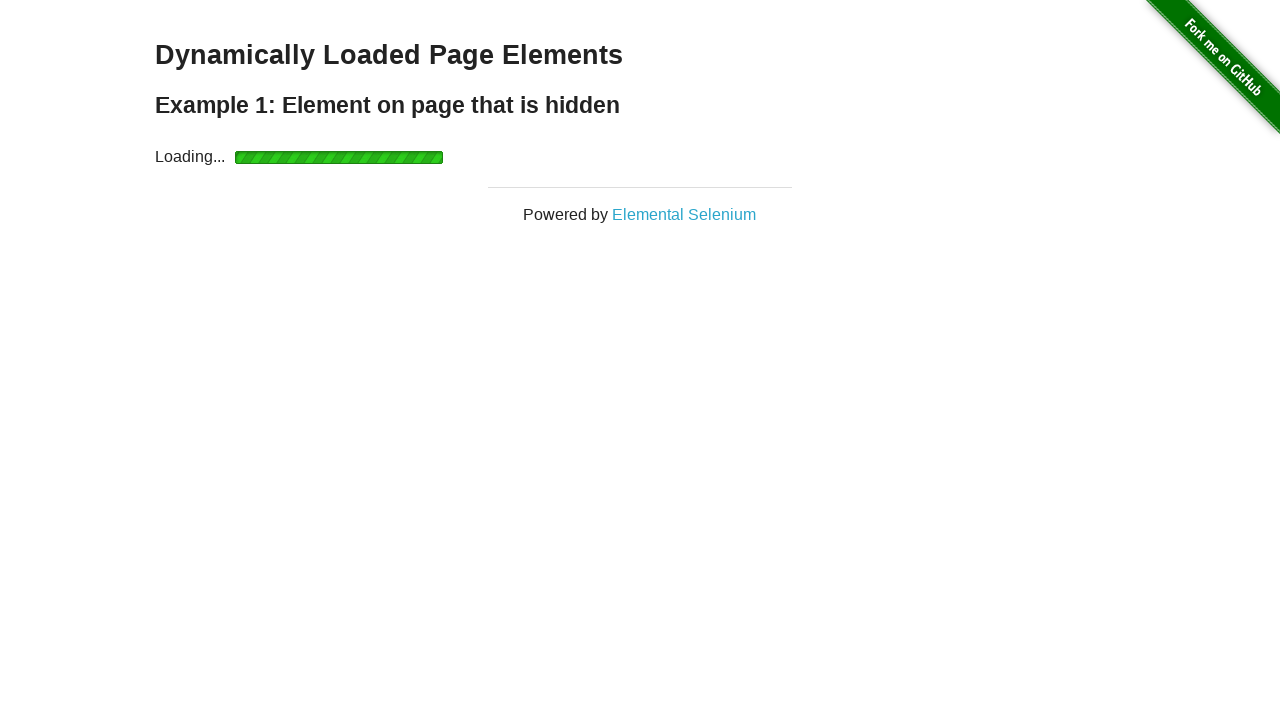

Loading indicator disappeared, content loaded
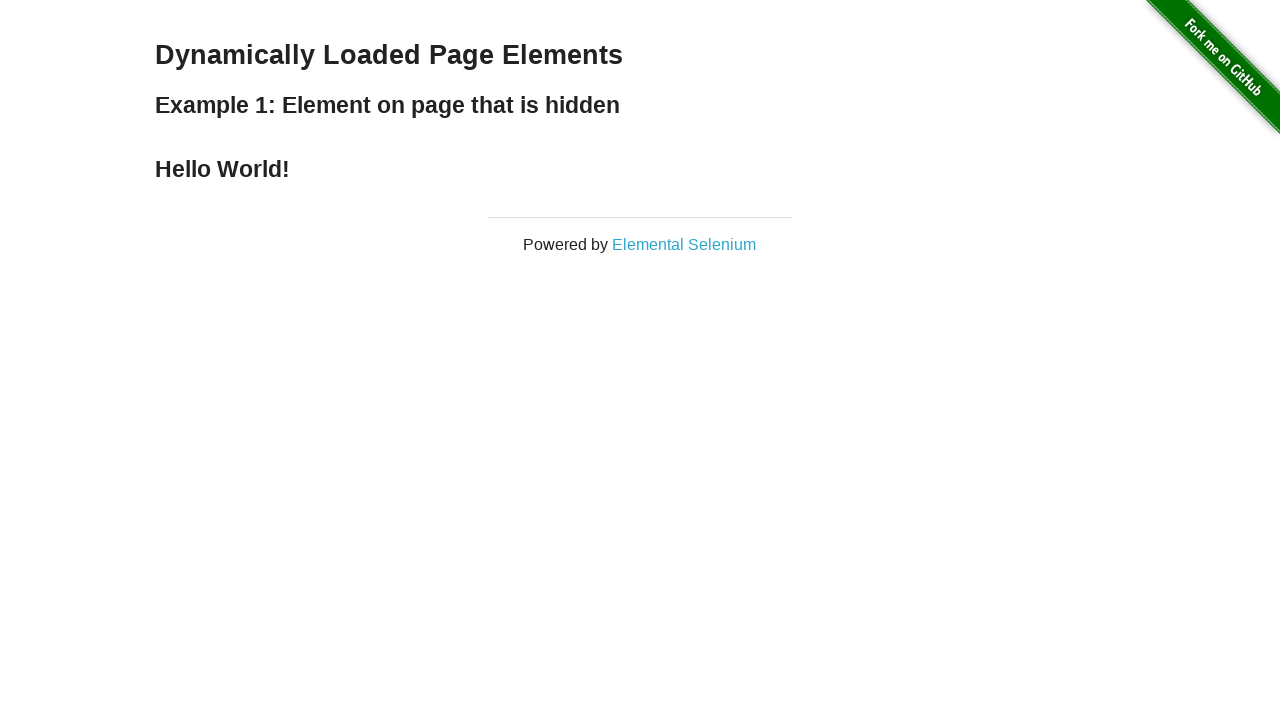

Verified the loaded content is visible
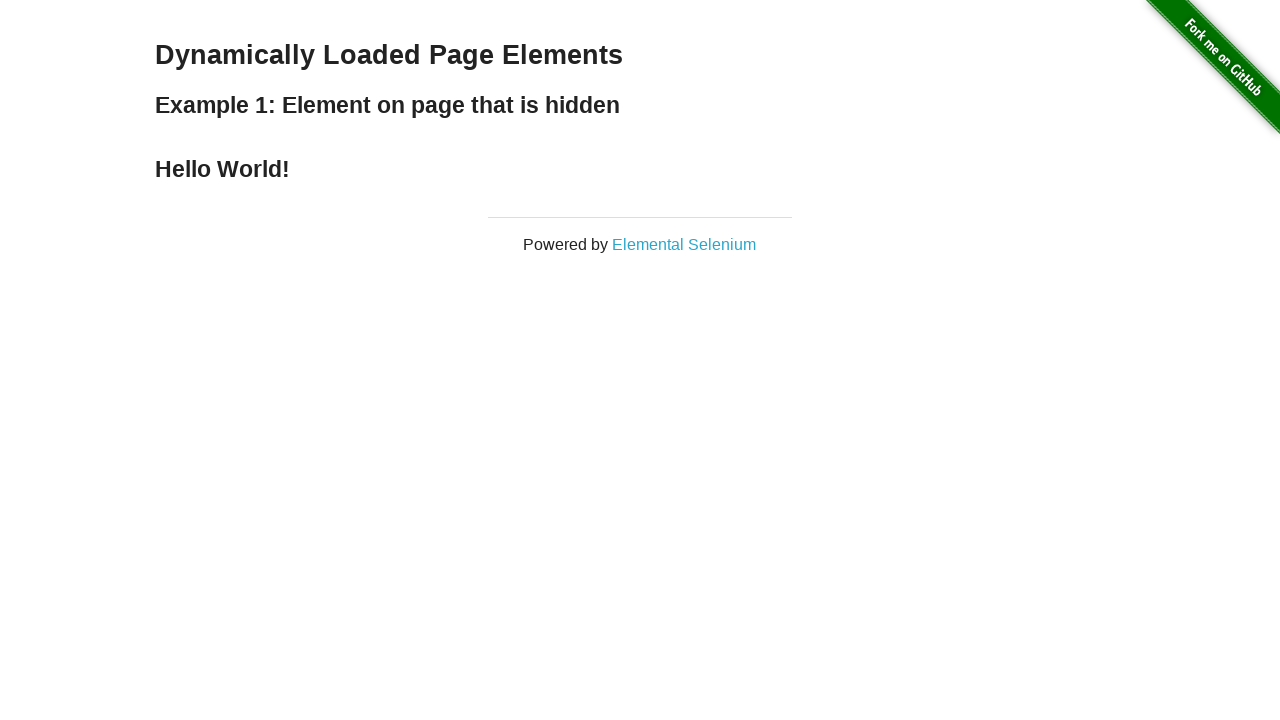

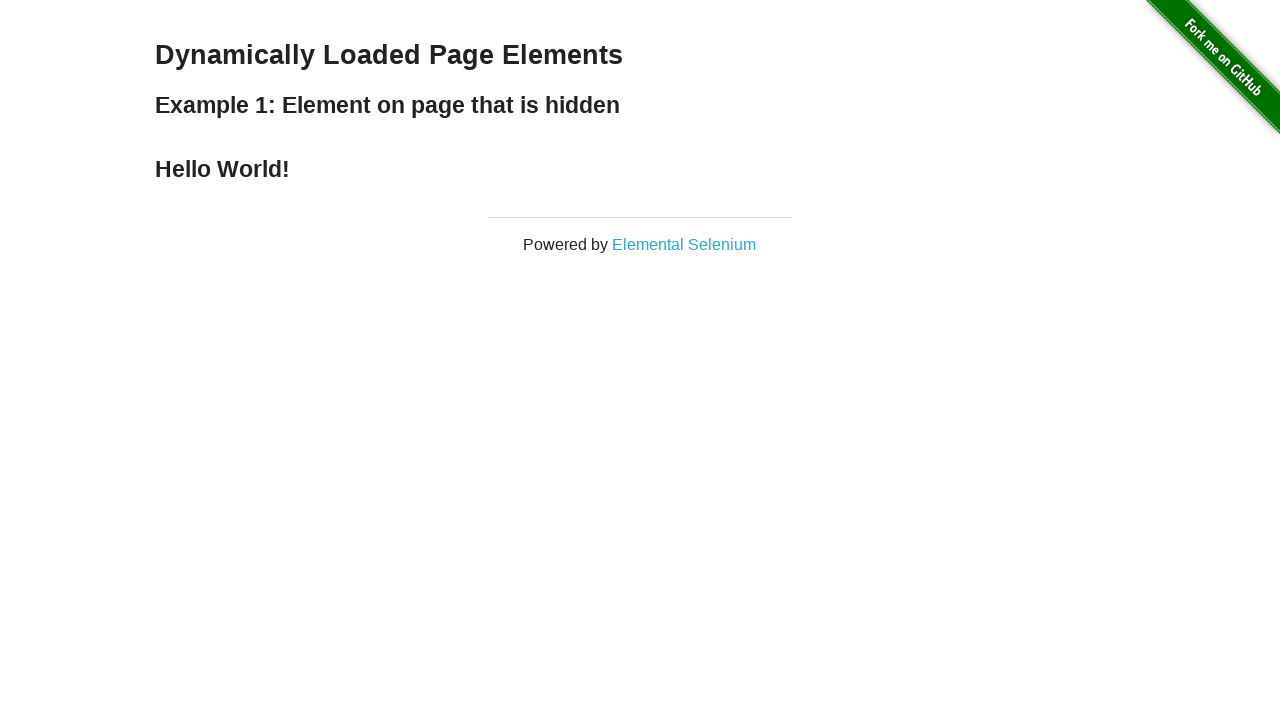